Navigates to Python.org homepage and clicks the donate button using action chains

Starting URL: https://www.python.org/

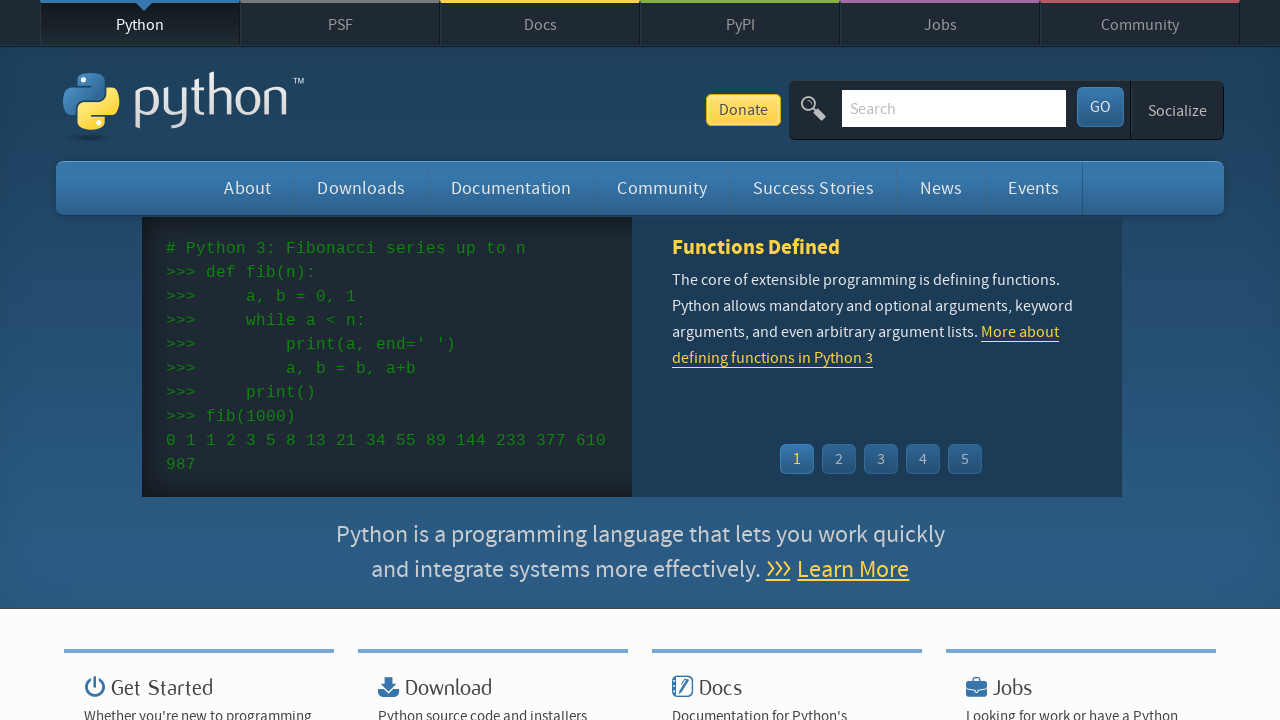

Waited for donate button to be visible
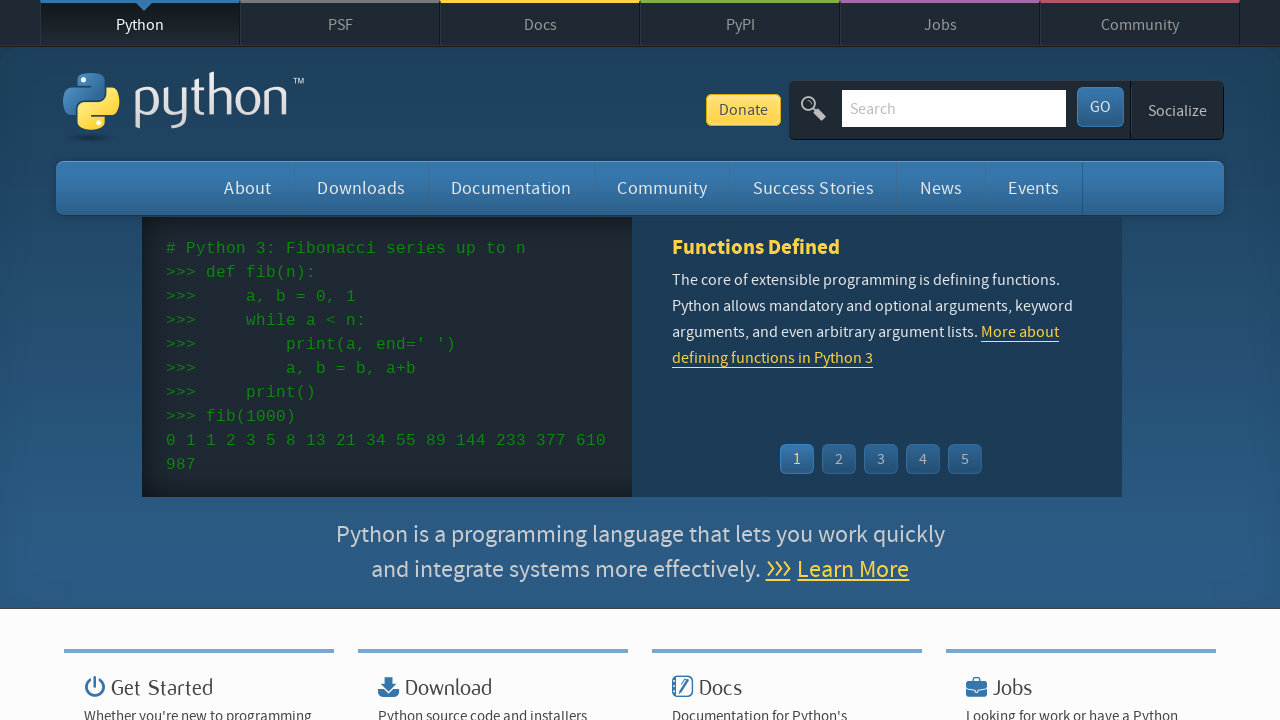

Clicked the donate button
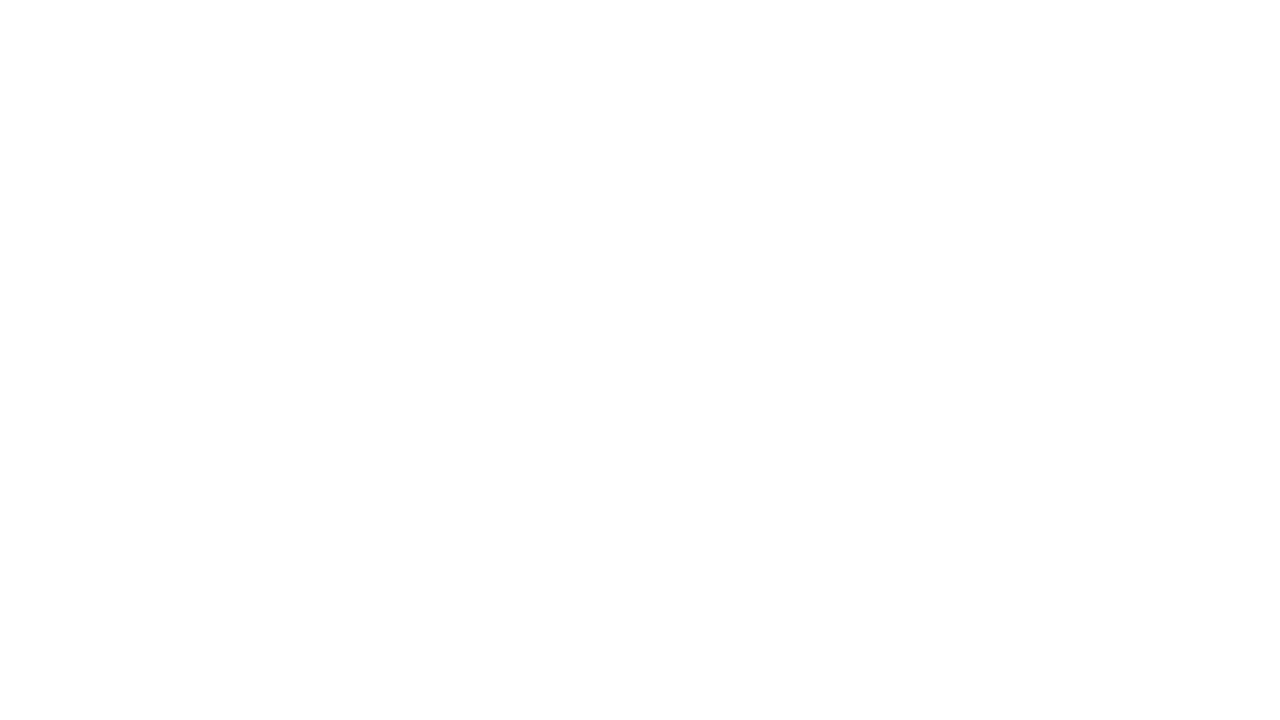

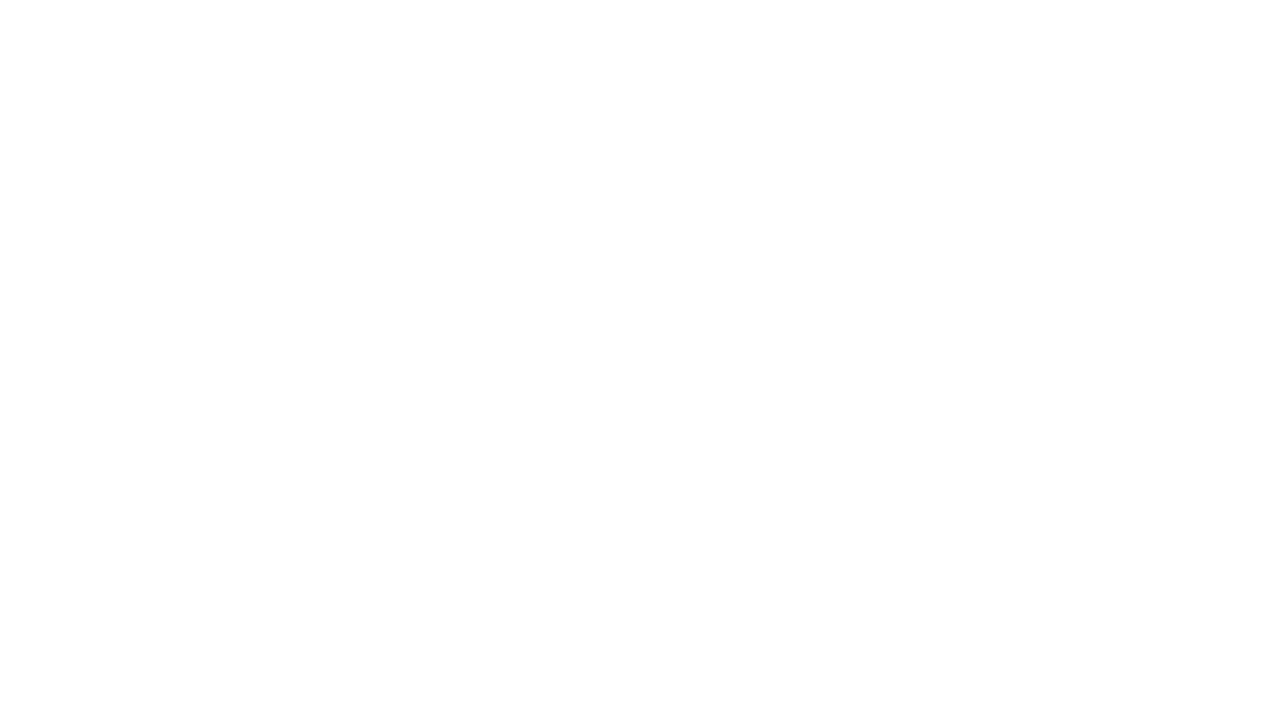